Navigates to a test automation website and maximizes the browser window, demonstrating basic window management functionality

Starting URL: https://www.testotomasyonu.com

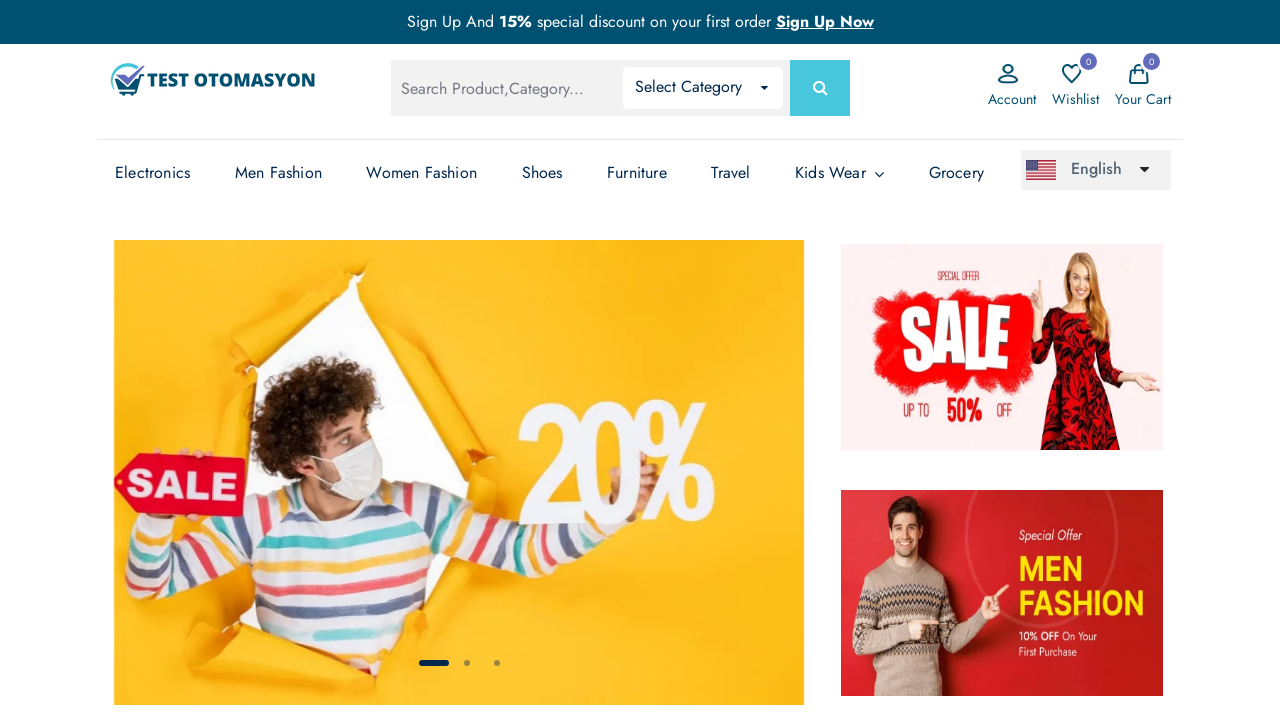

Waited for page DOM content to load
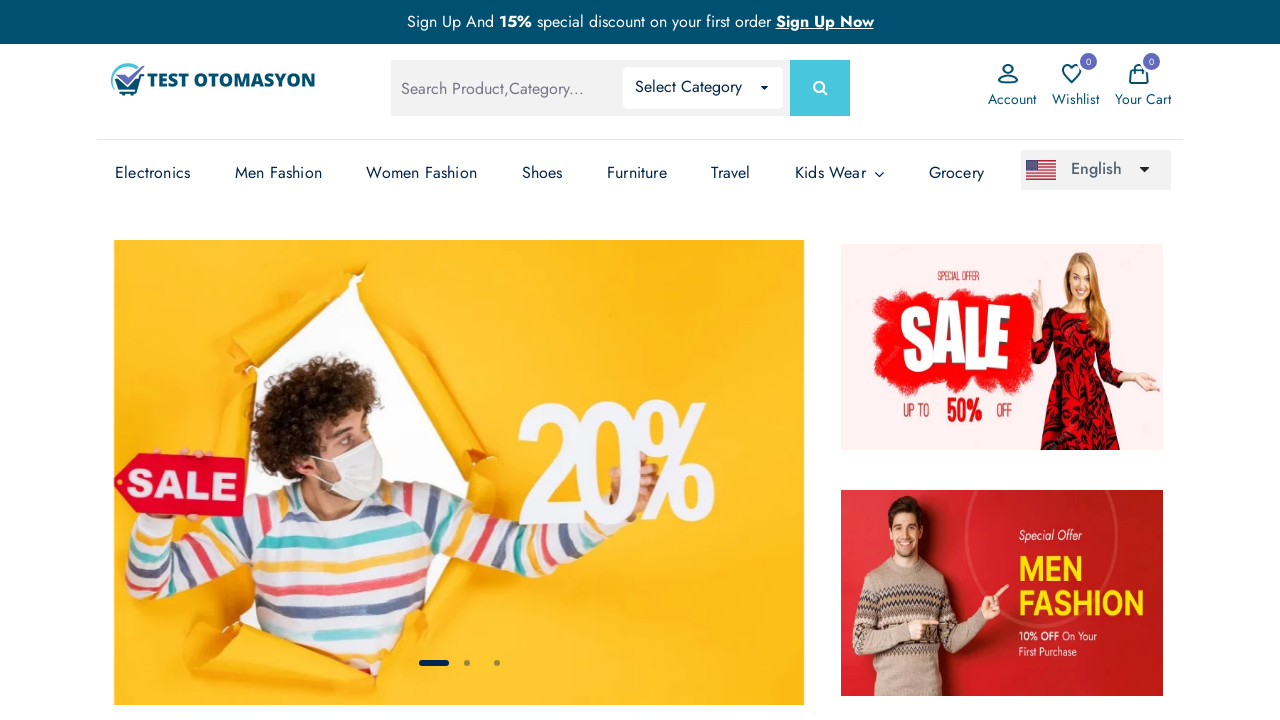

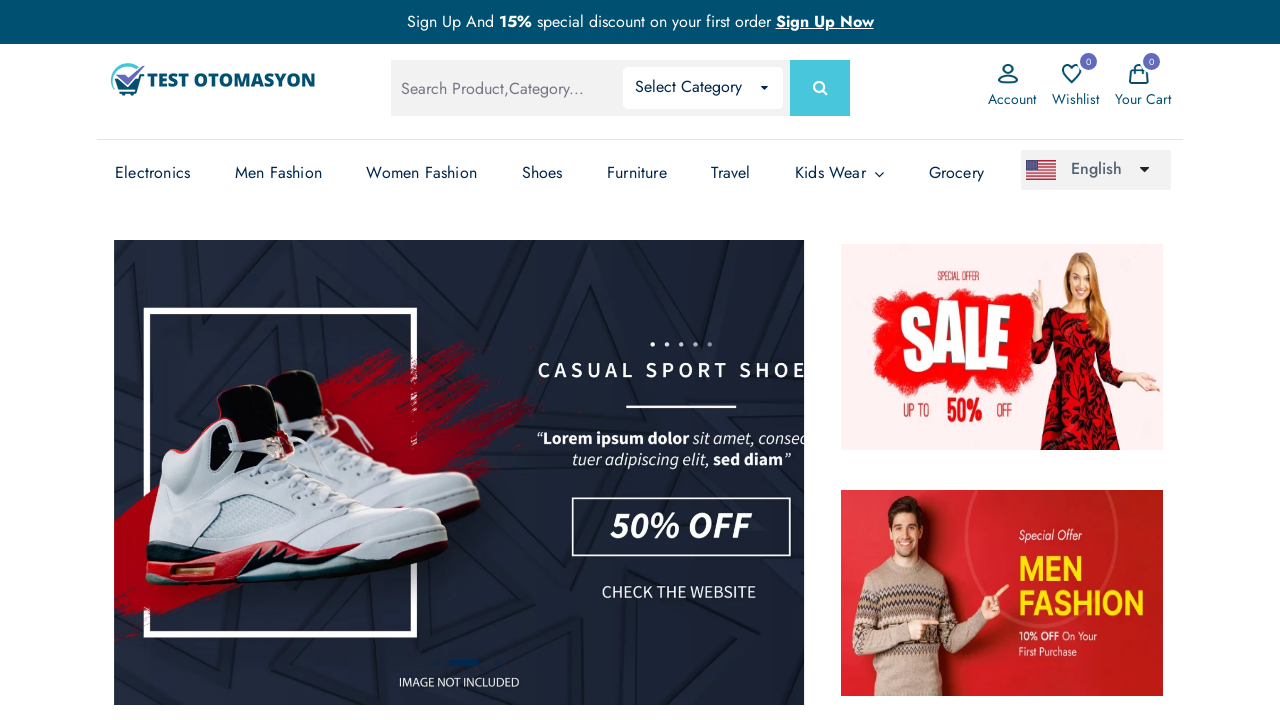